Navigates to YouTube homepage and clicks on the YouTube logo/start area to return to the home page

Starting URL: https://www.youtube.com

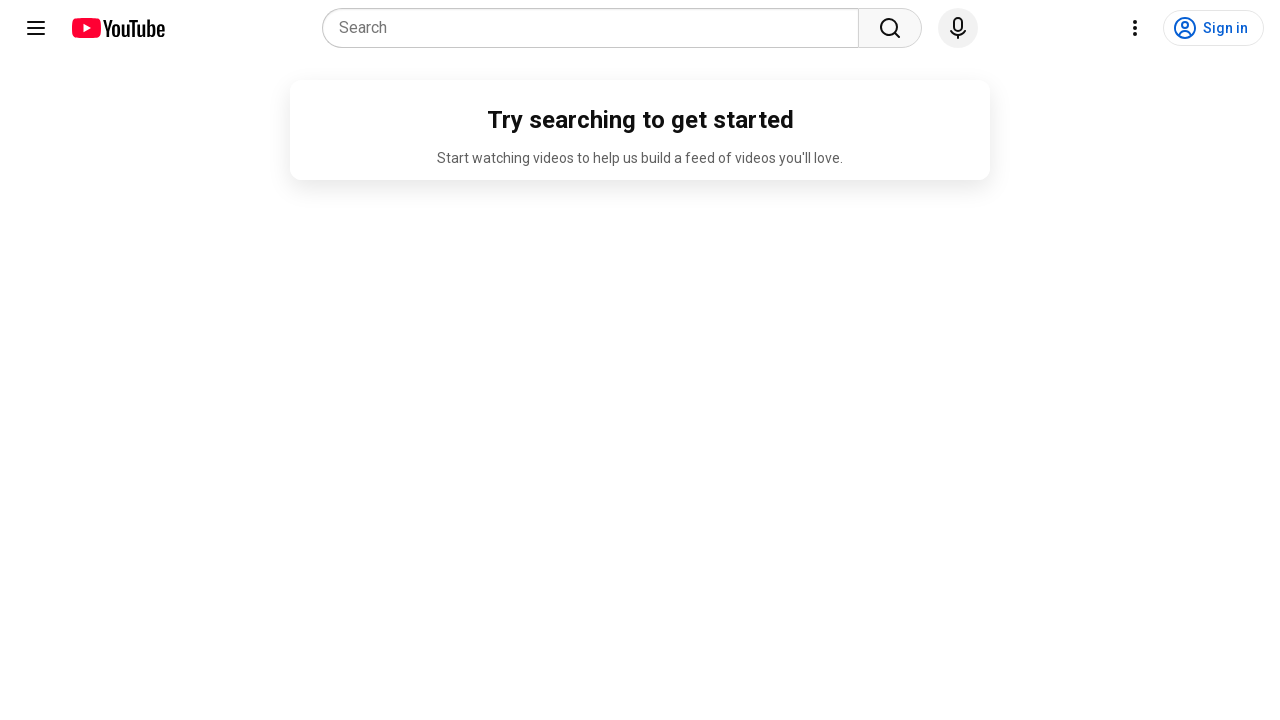

YouTube homepage loaded - start area element appeared
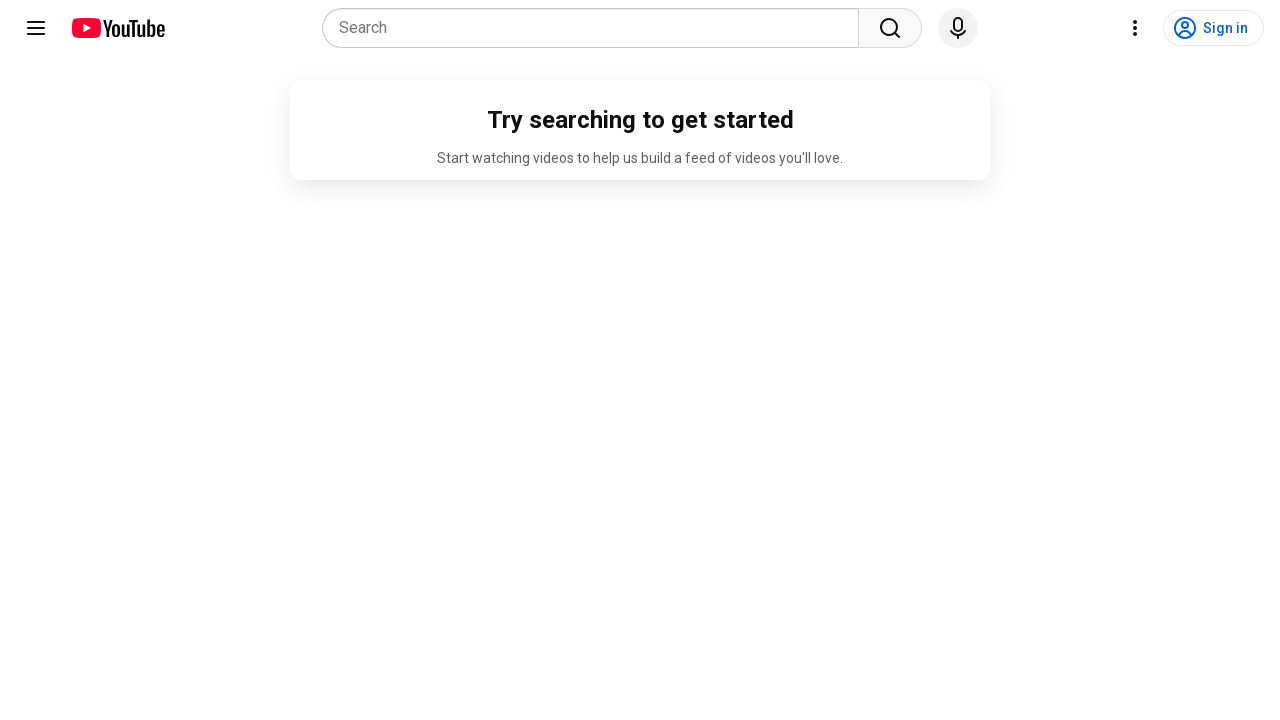

Clicked on YouTube logo/start area to return to home page at (100, 28) on div#start
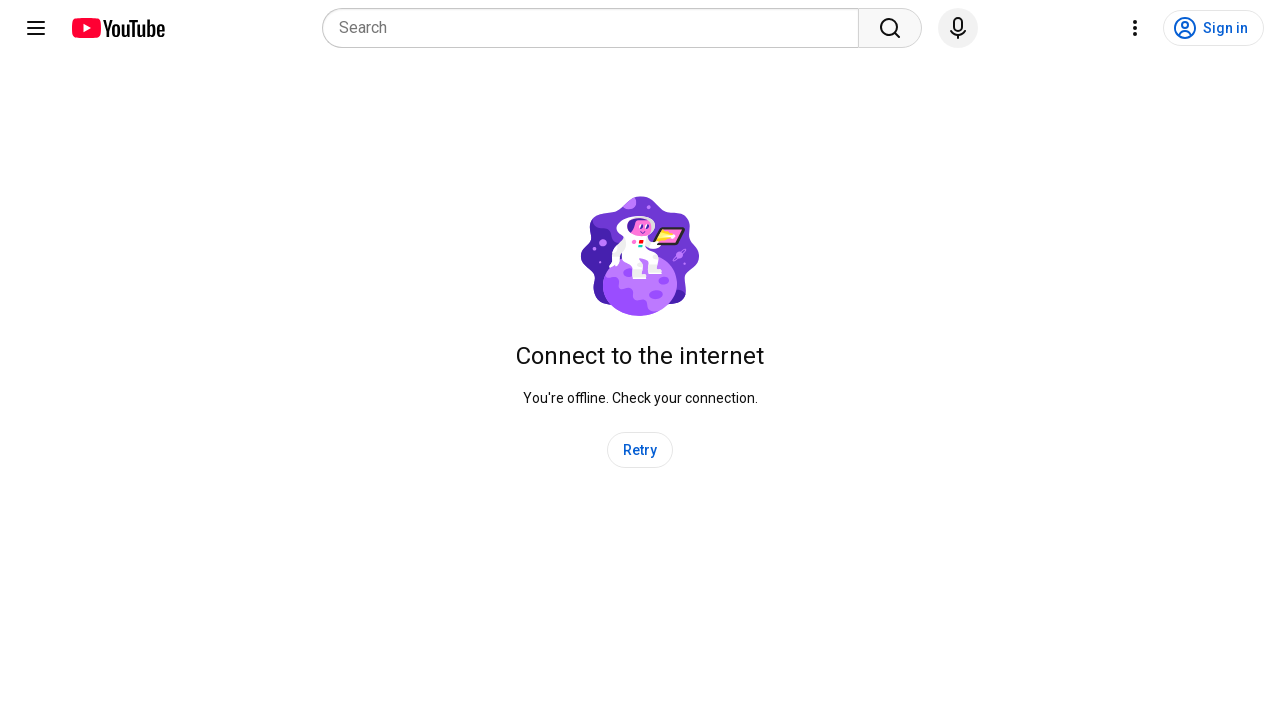

Navigation completed and network idle state reached
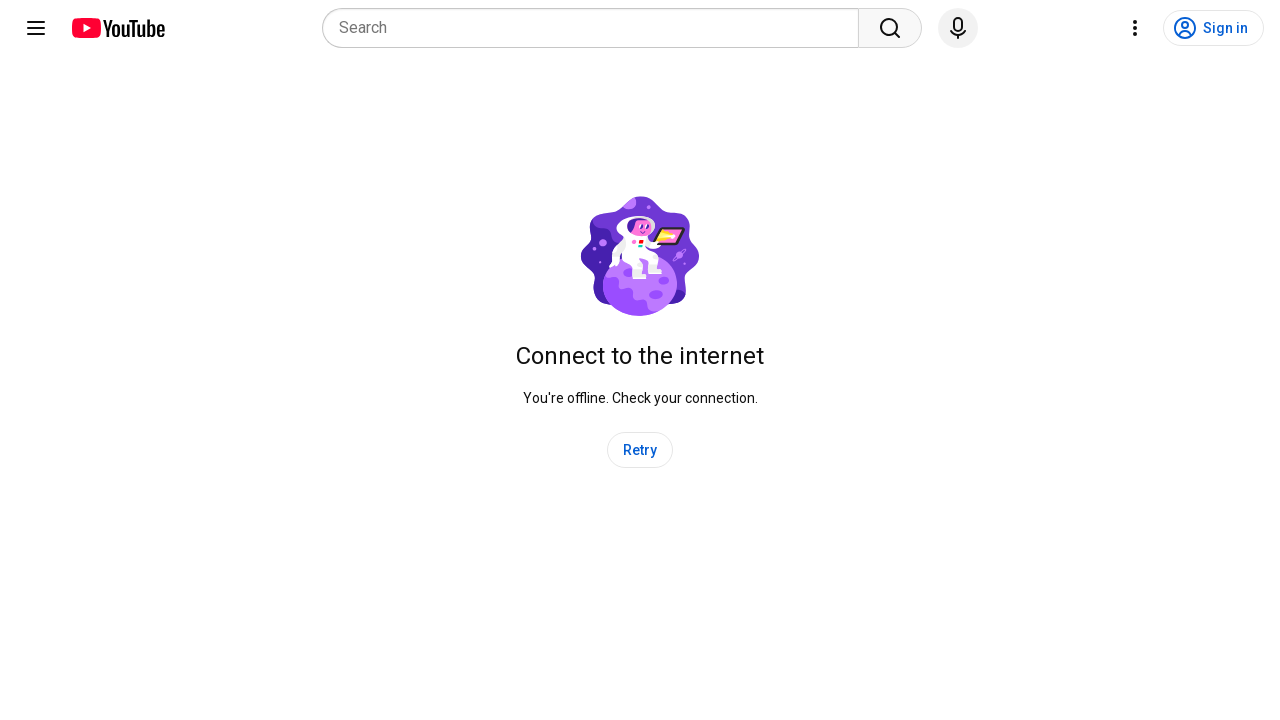

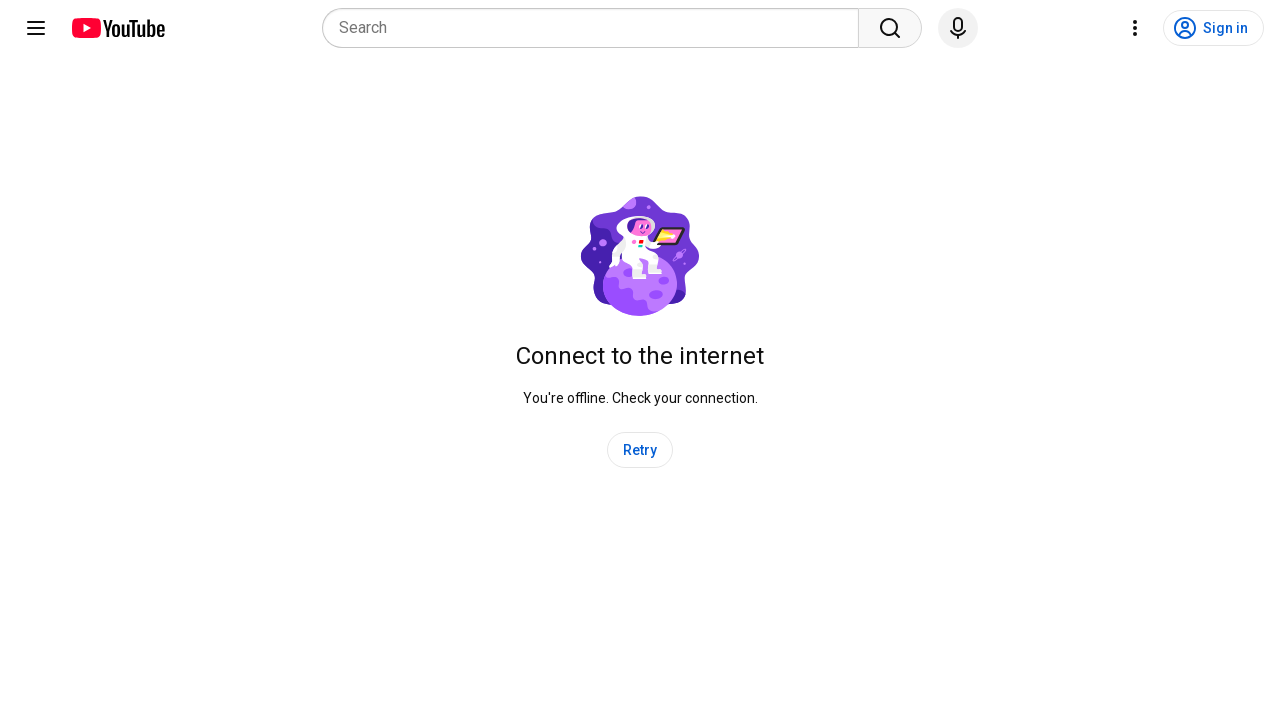